Tests that a button changes color after a 5-second delay on the Dynamic Properties page

Starting URL: https://demoqa.com/dynamic-properties

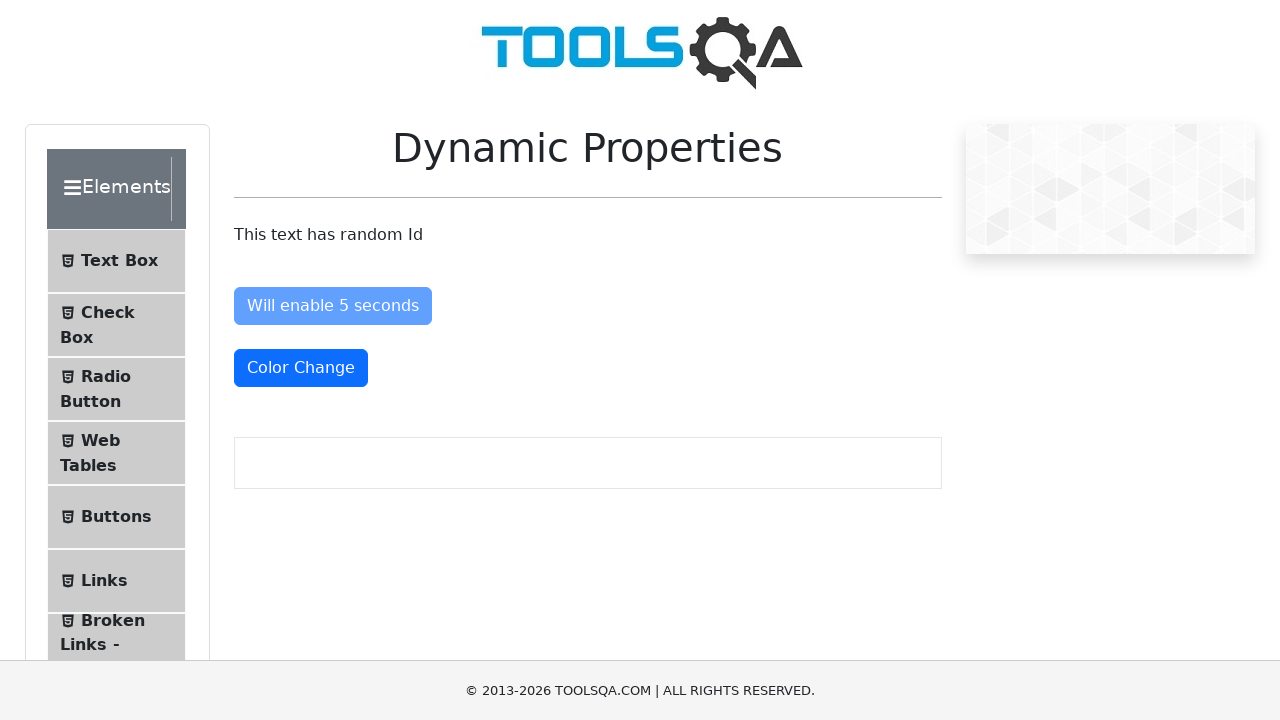

Navigated to Dynamic Properties page
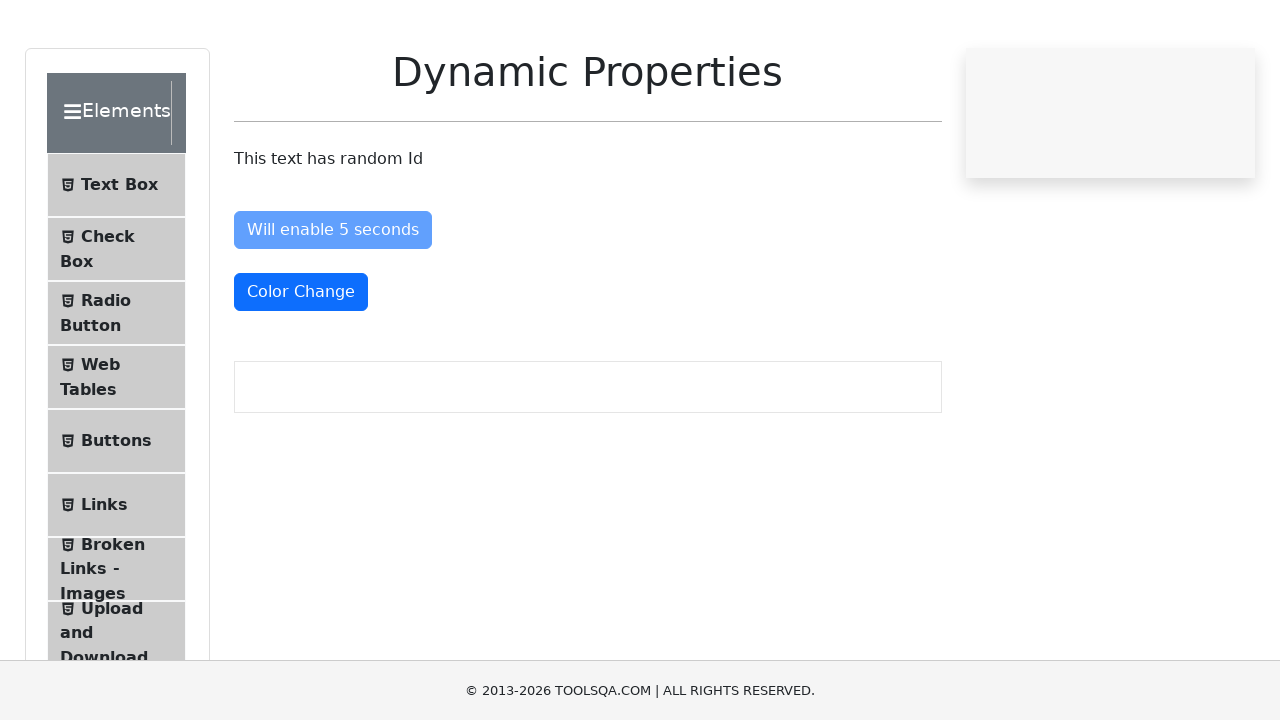

Color Change button changed to text-danger class after 5-second delay
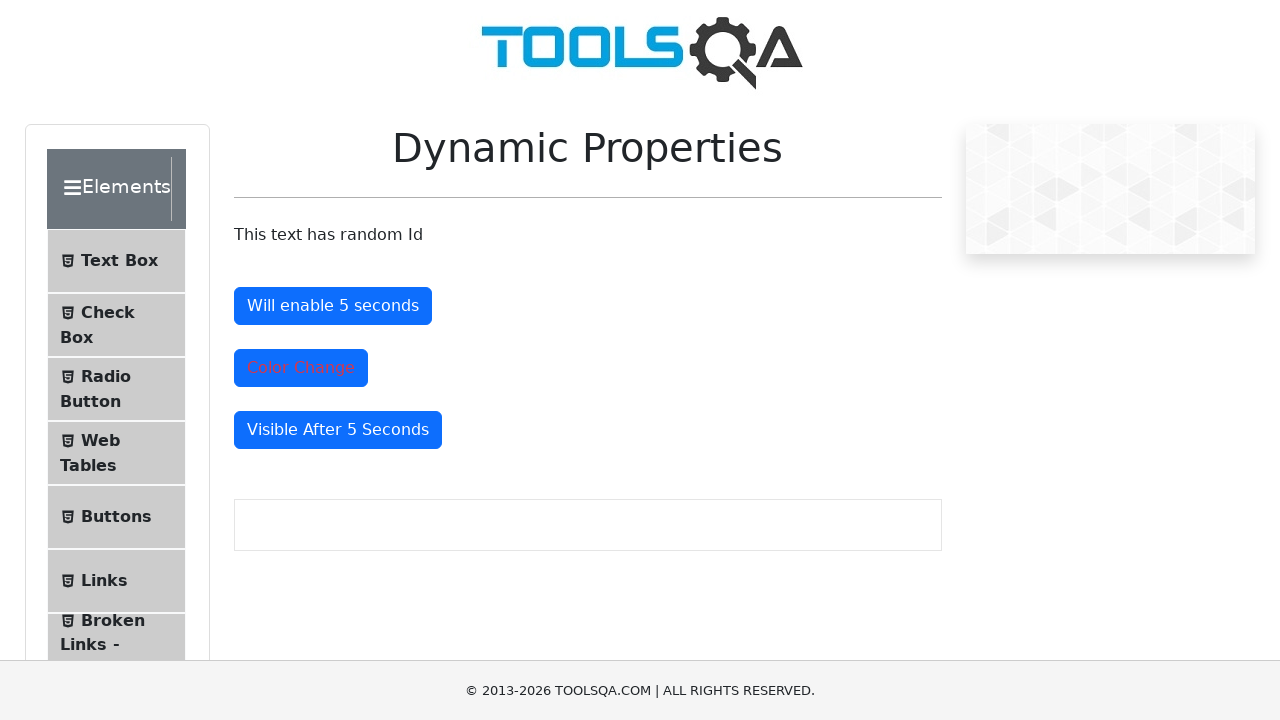

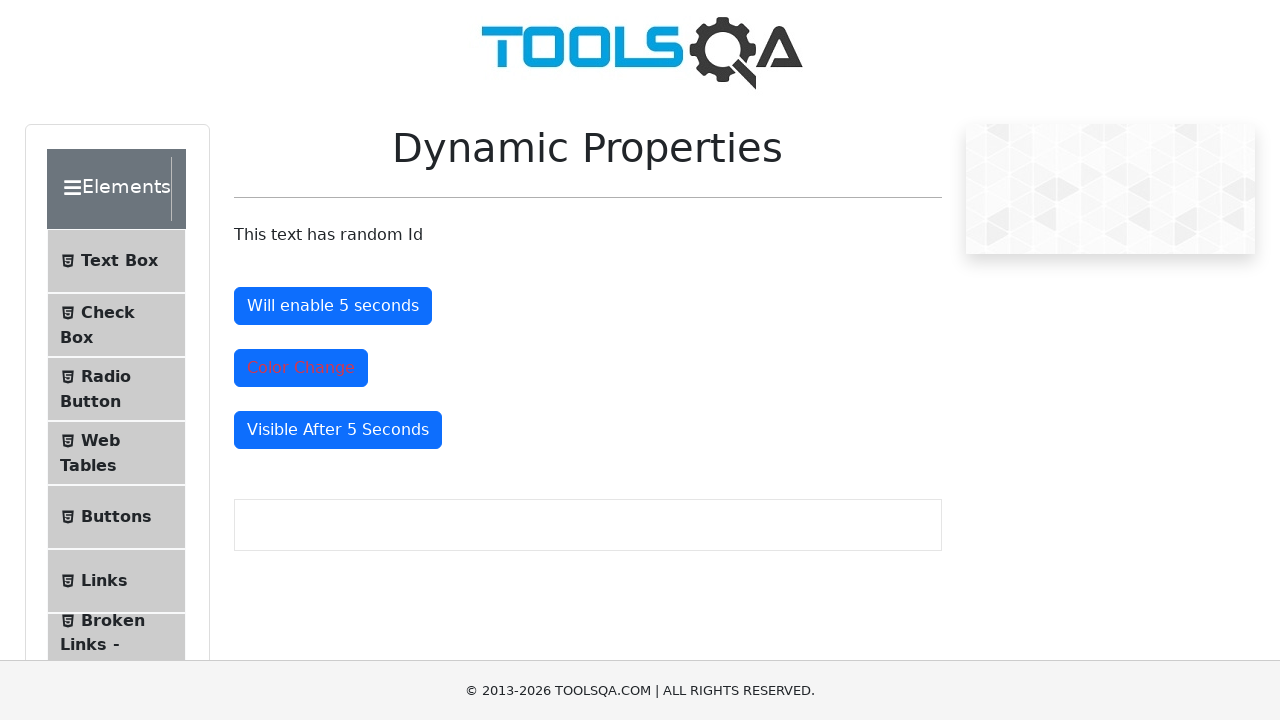